Tests that an item is removed if edited to an empty string

Starting URL: https://demo.playwright.dev/todomvc

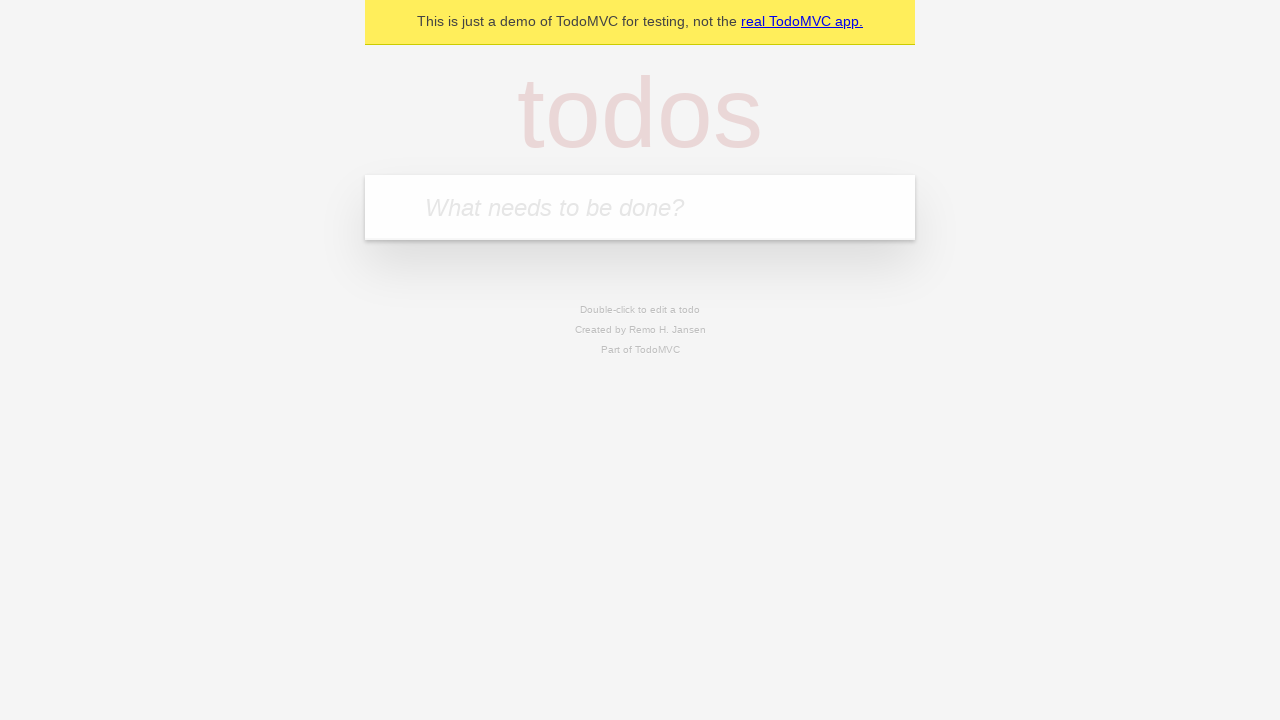

Filled todo input with 'buy some cheese' on internal:attr=[placeholder="What needs to be done?"i]
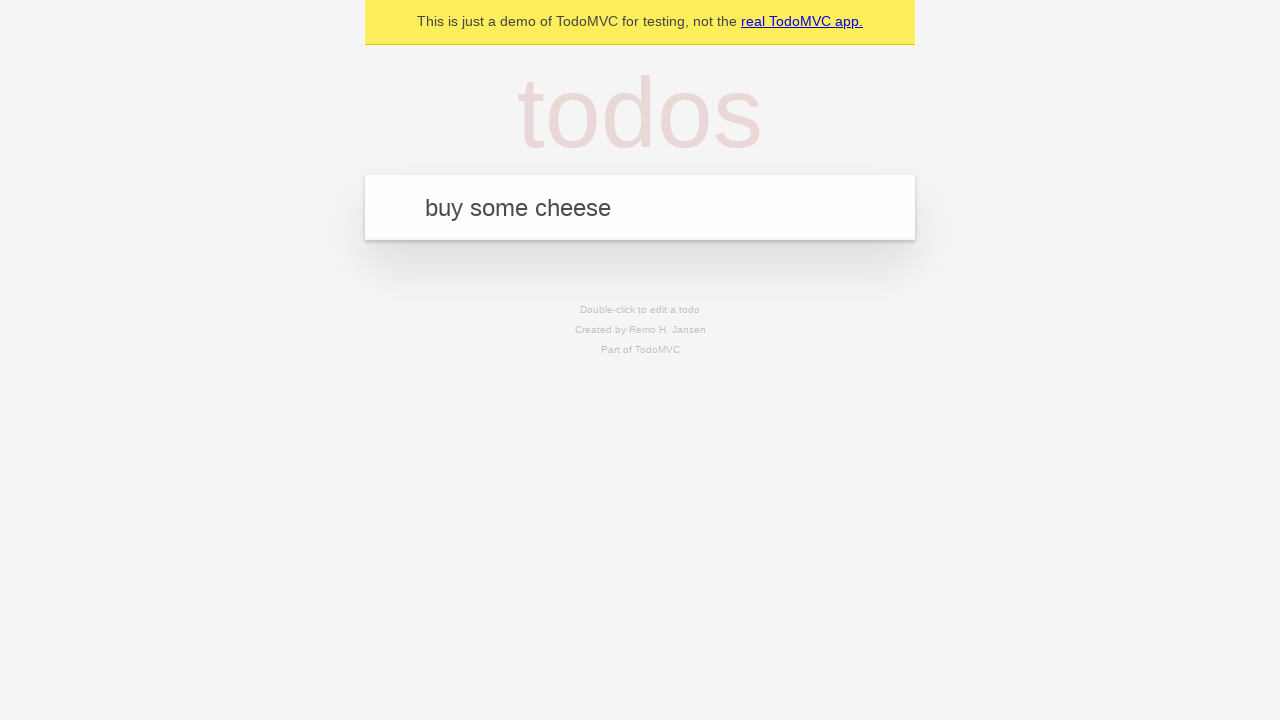

Pressed Enter to add first todo item on internal:attr=[placeholder="What needs to be done?"i]
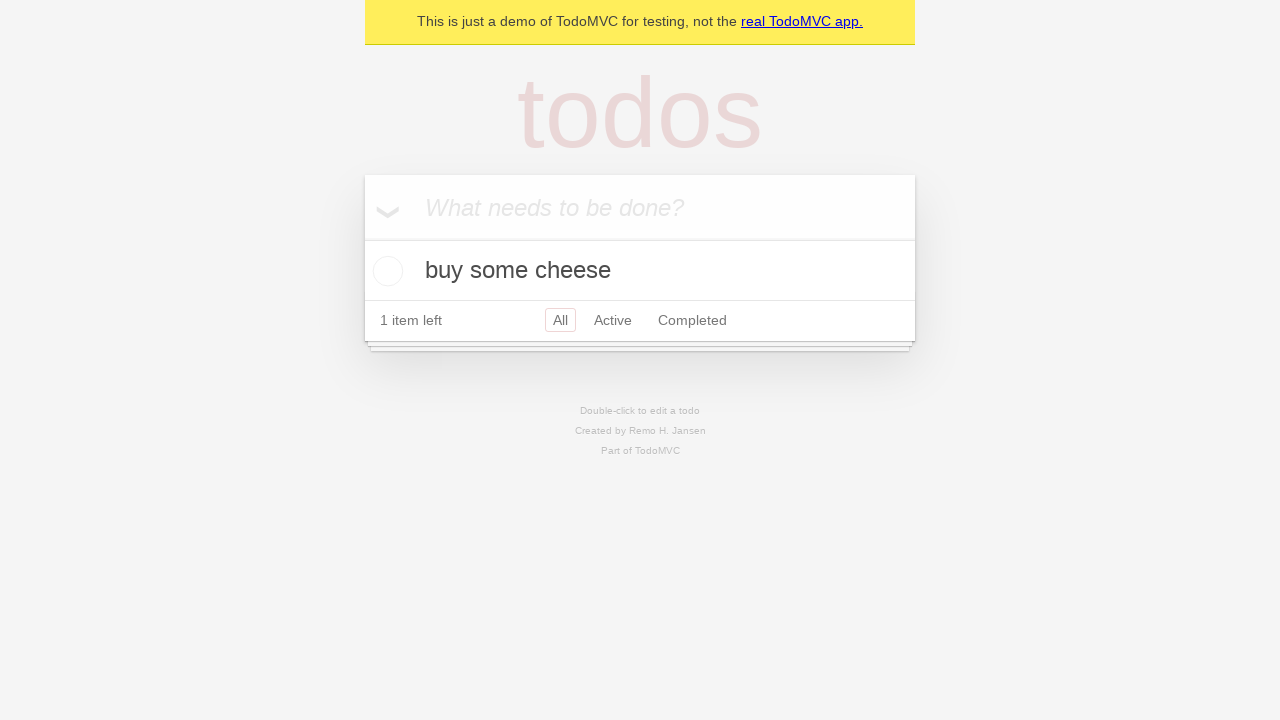

Filled todo input with 'feed the cat' on internal:attr=[placeholder="What needs to be done?"i]
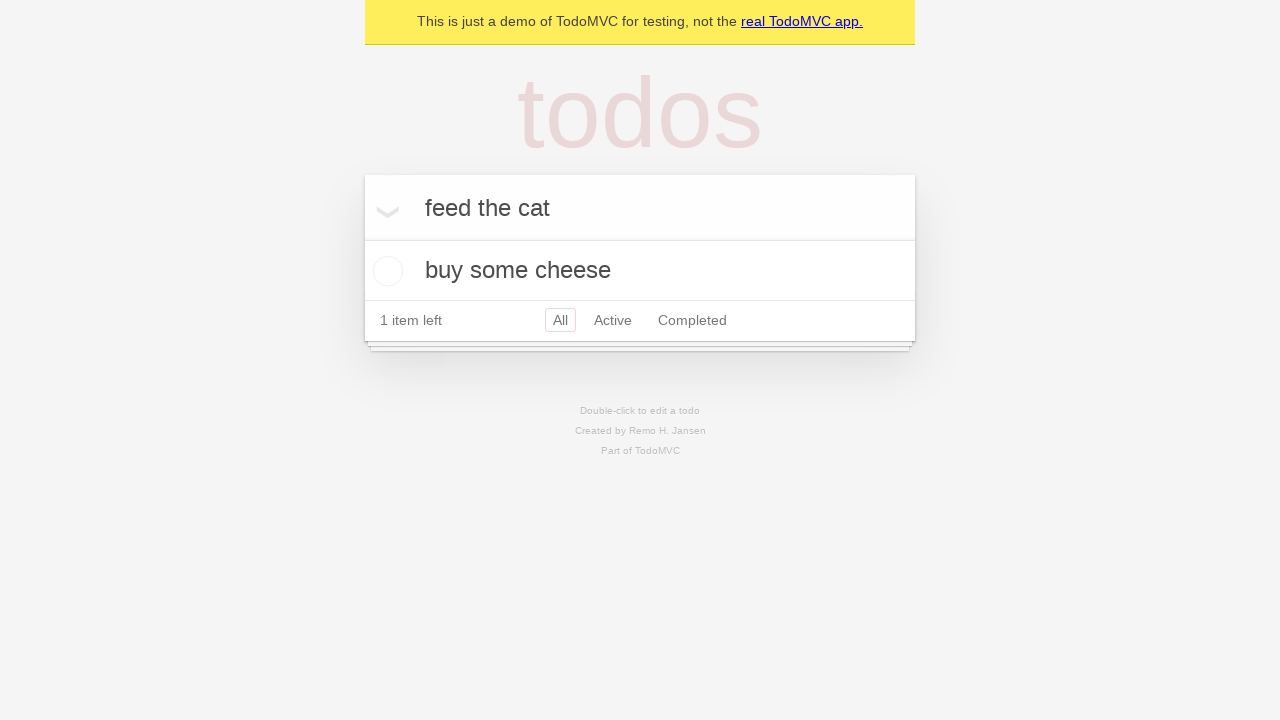

Pressed Enter to add second todo item on internal:attr=[placeholder="What needs to be done?"i]
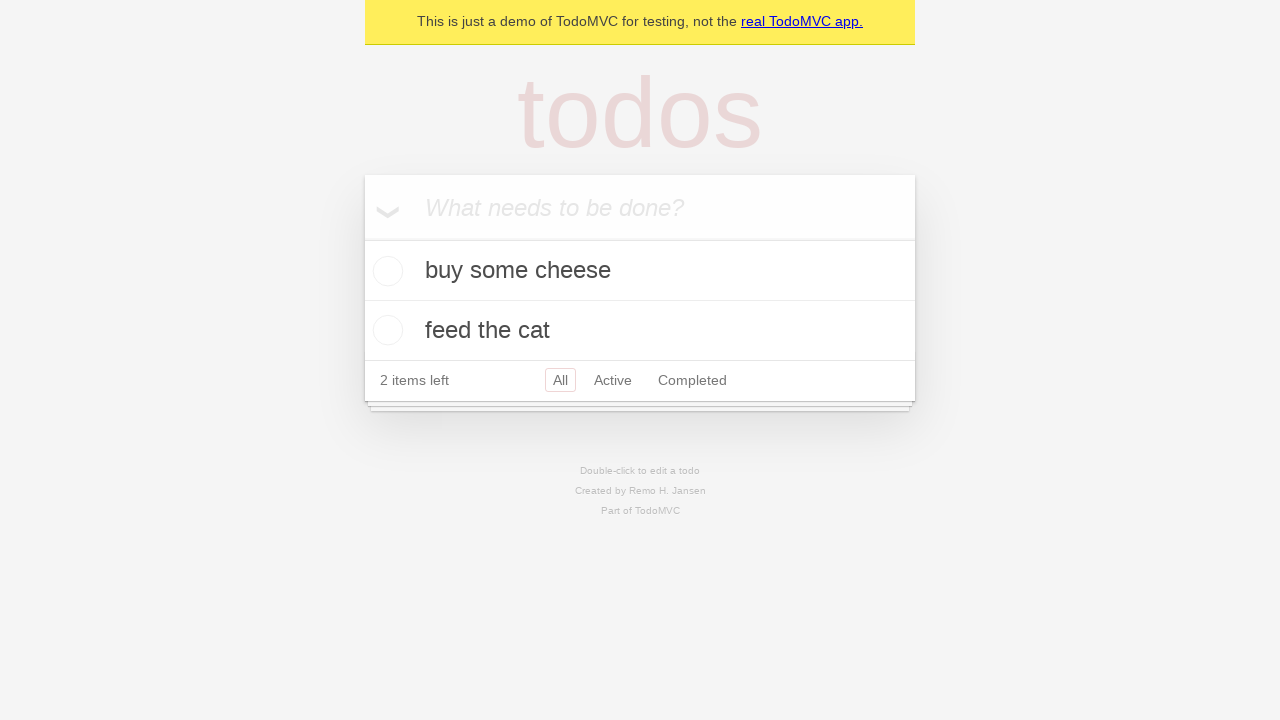

Filled todo input with 'book a doctors appointment' on internal:attr=[placeholder="What needs to be done?"i]
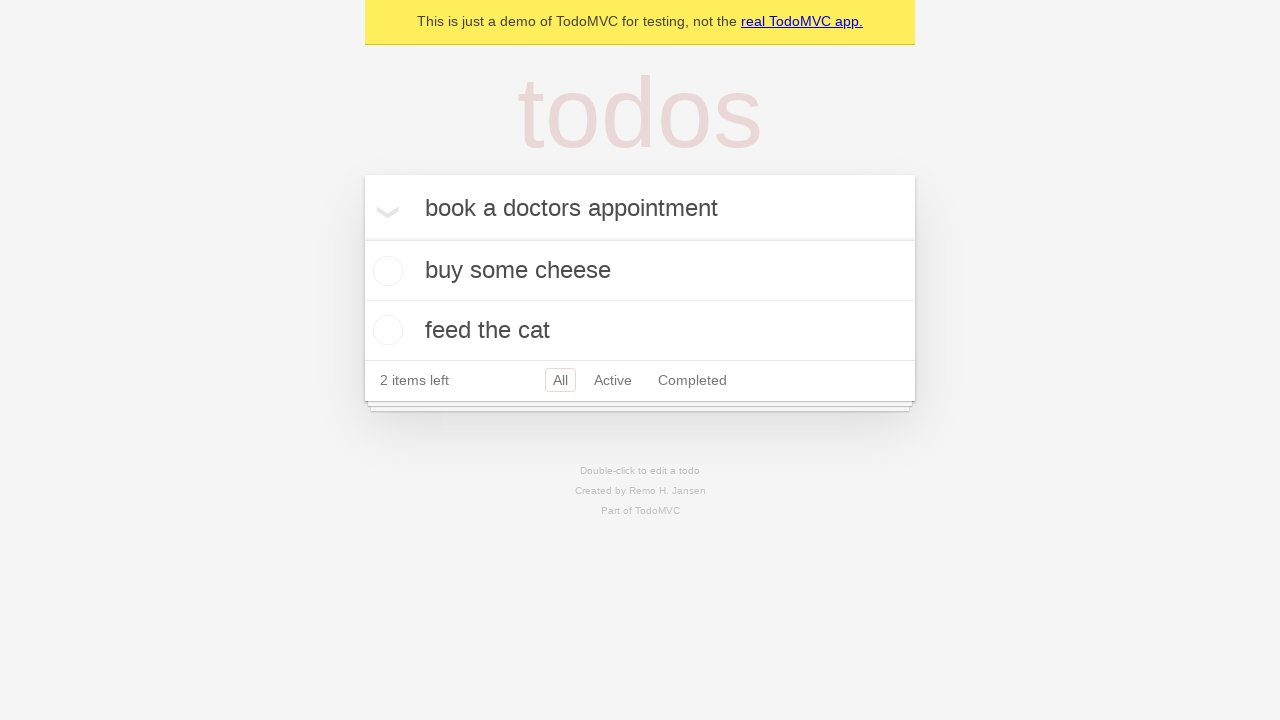

Pressed Enter to add third todo item on internal:attr=[placeholder="What needs to be done?"i]
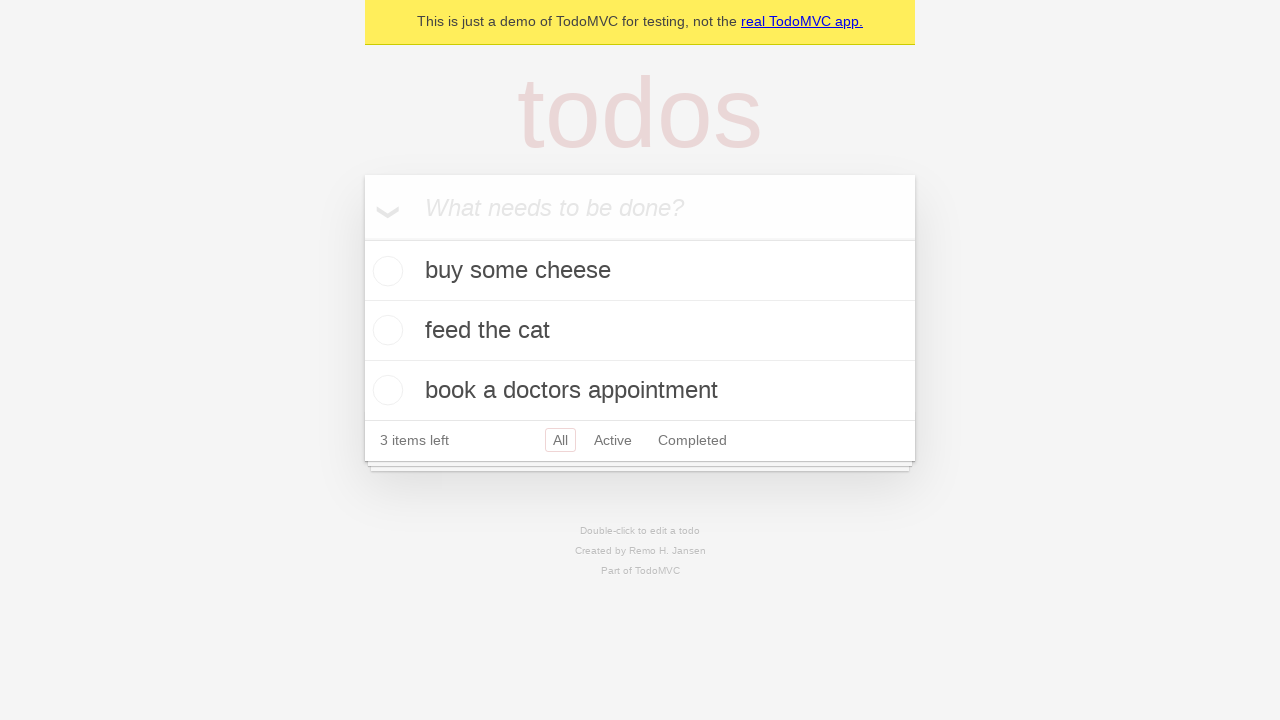

Double-clicked second todo item to enter edit mode at (640, 331) on [data-testid='todo-item'] >> nth=1
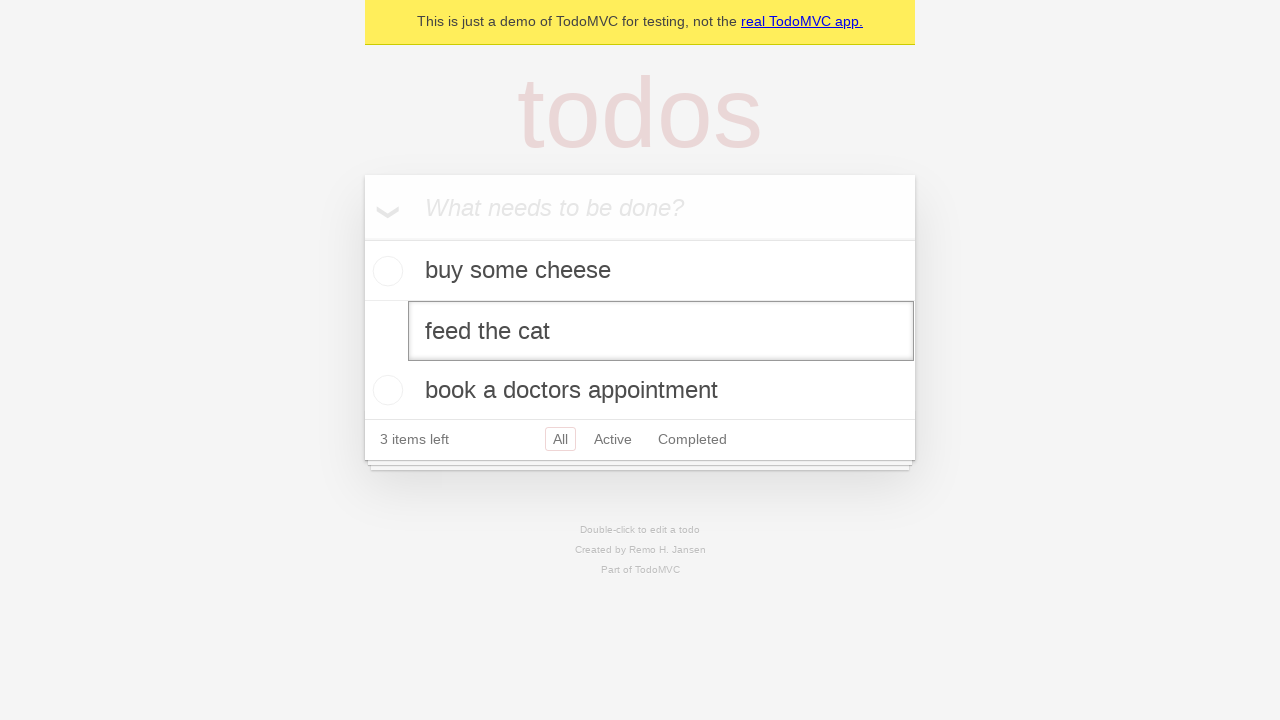

Cleared the edit textbox to empty string on [data-testid='todo-item'] >> nth=1 >> internal:role=textbox[name="Edit"i]
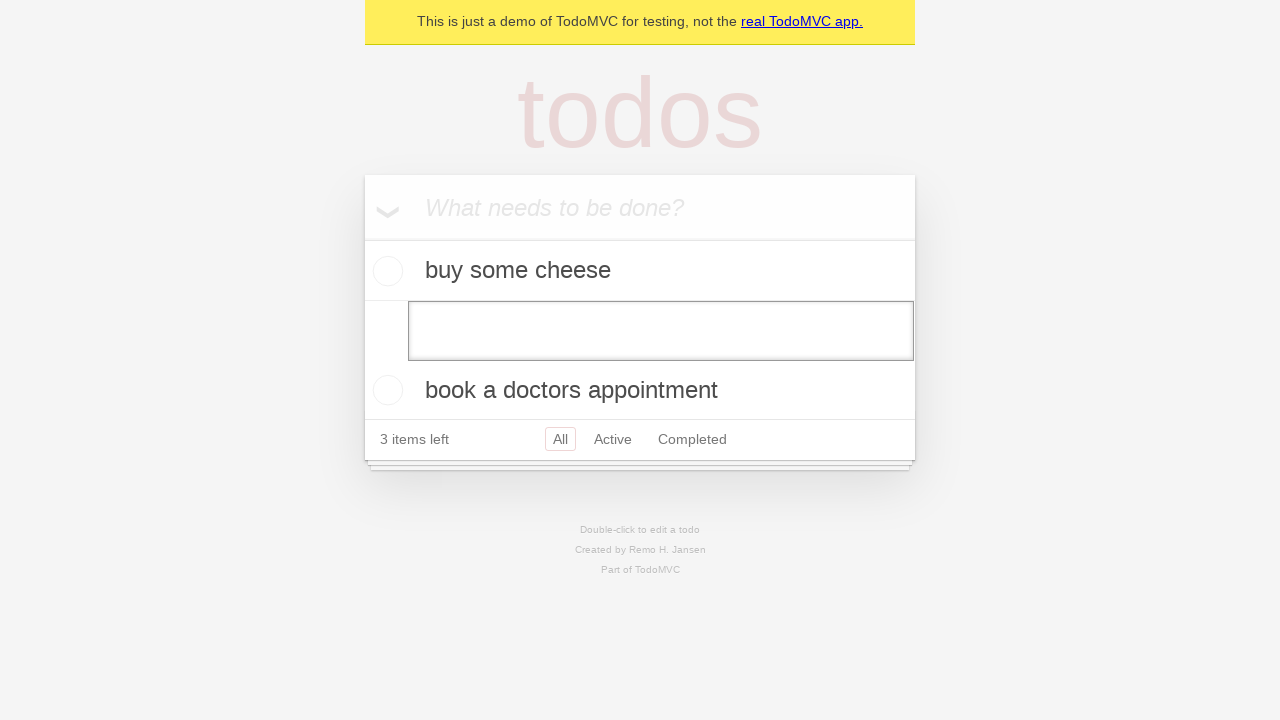

Pressed Enter to save empty todo, which should remove the item on [data-testid='todo-item'] >> nth=1 >> internal:role=textbox[name="Edit"i]
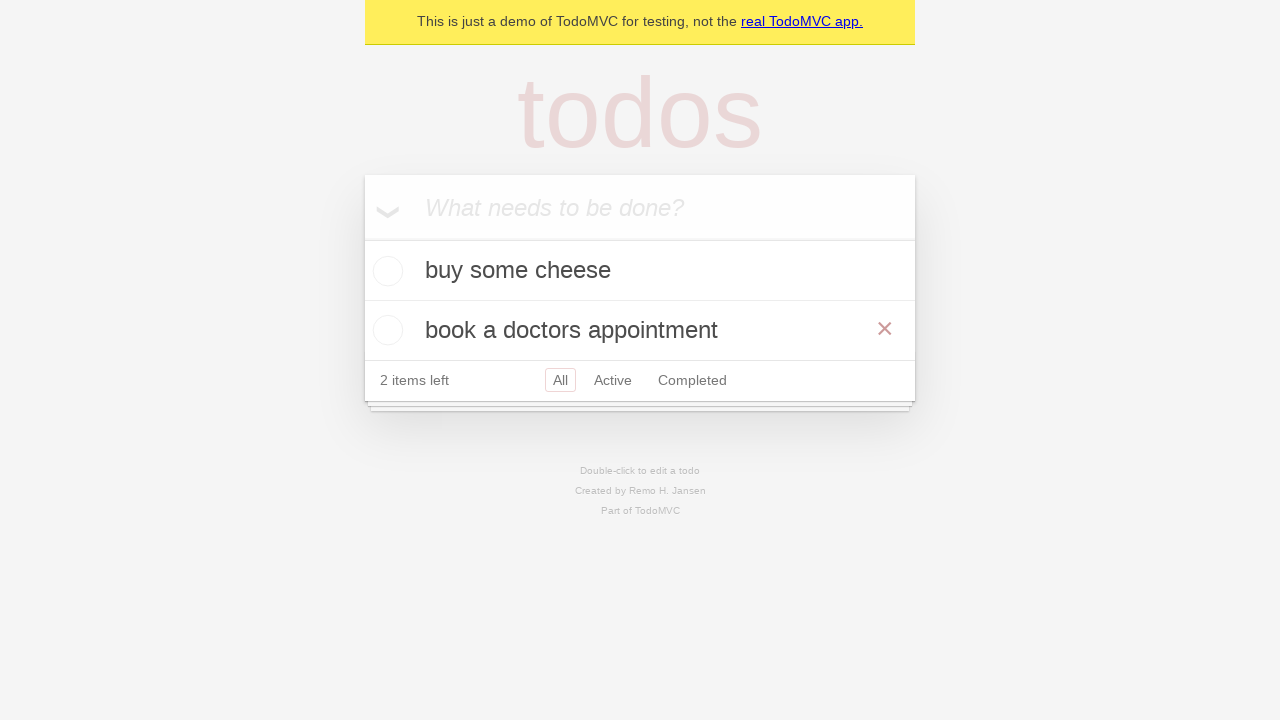

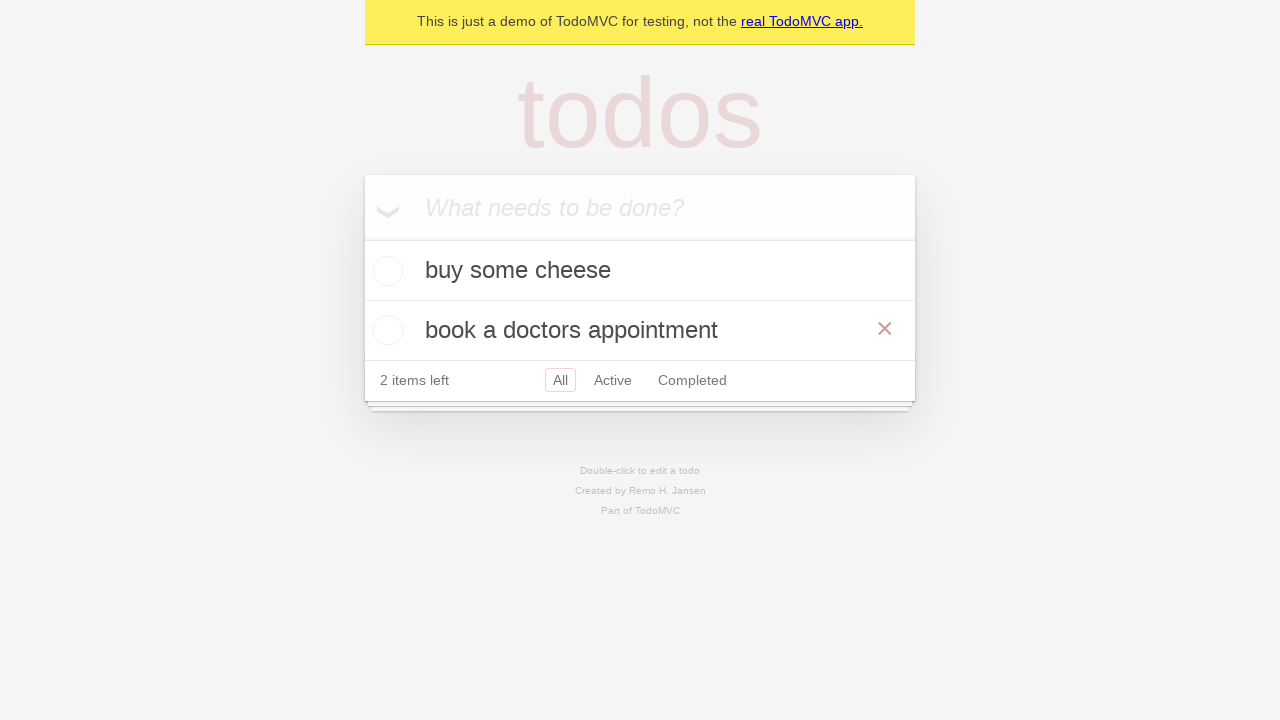